Tests JavaScript alert handling by clicking a button that triggers an alert, reading the alert text, and accepting/dismissing the alert.

Starting URL: https://demoqa.com/alerts

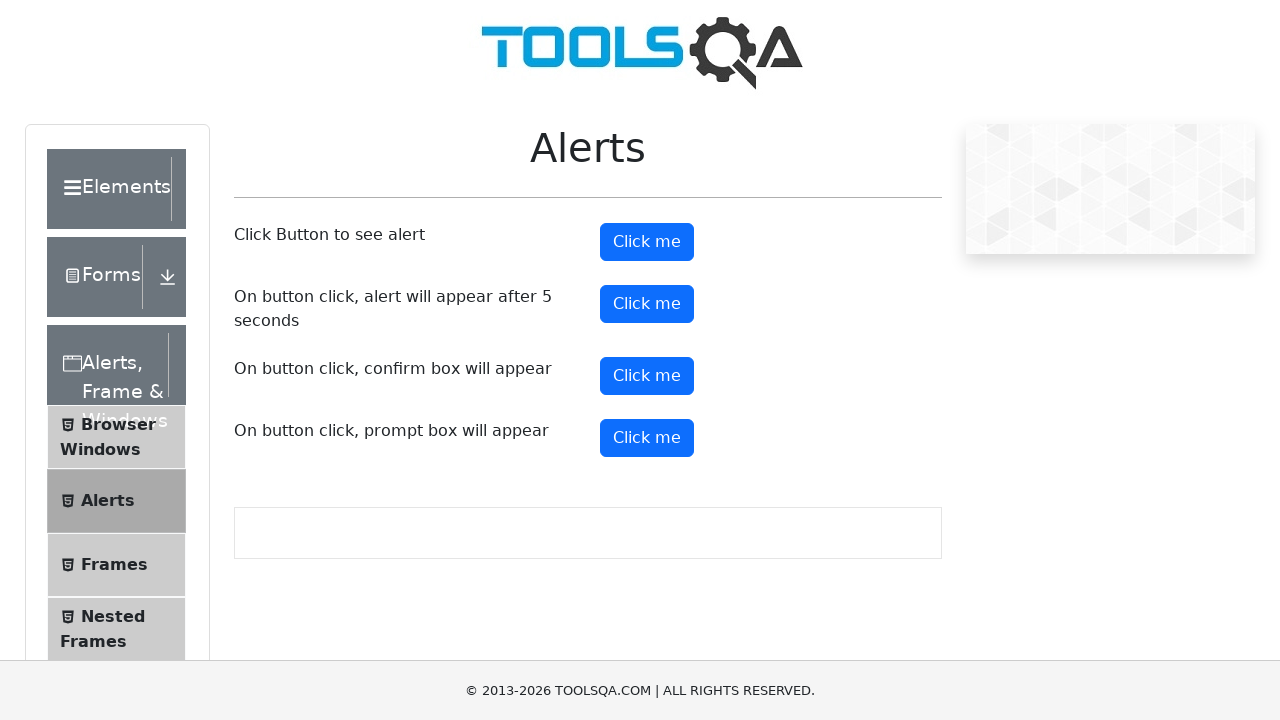

Clicked alert button to trigger JavaScript alert at (647, 242) on #alertButton
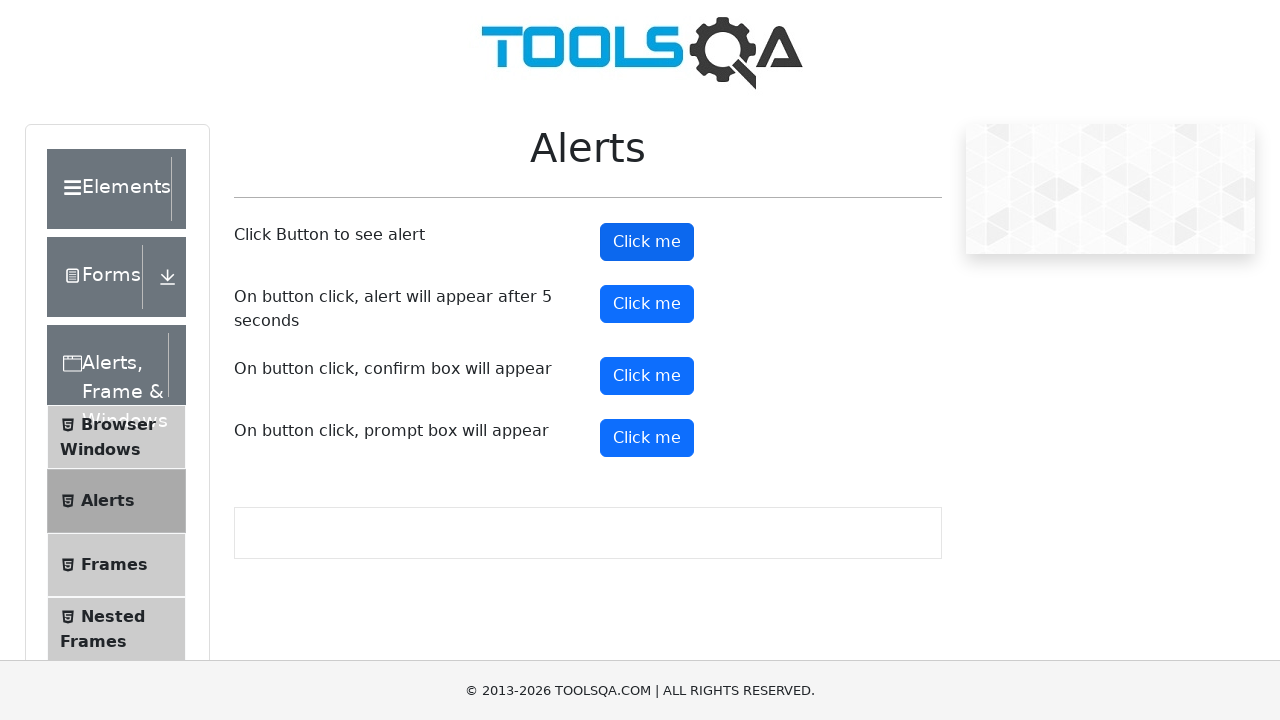

Set up dialog handler to accept alerts
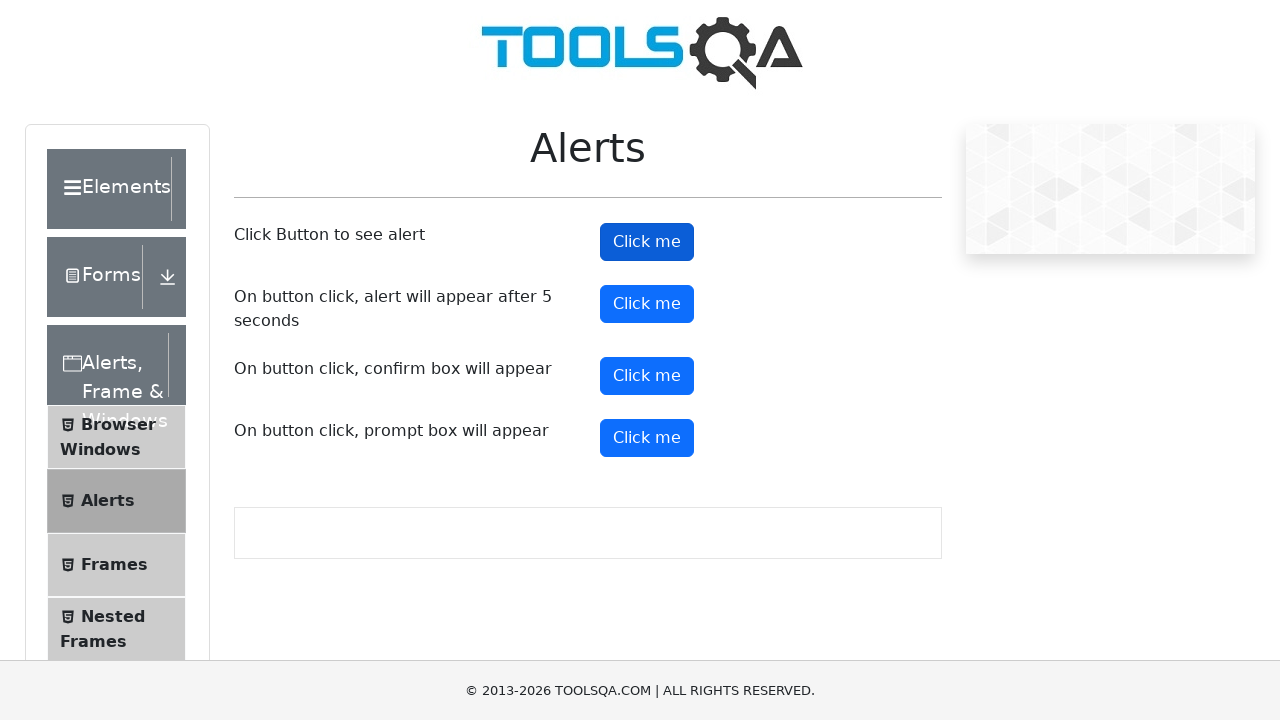

Waited for alert to appear and be handled
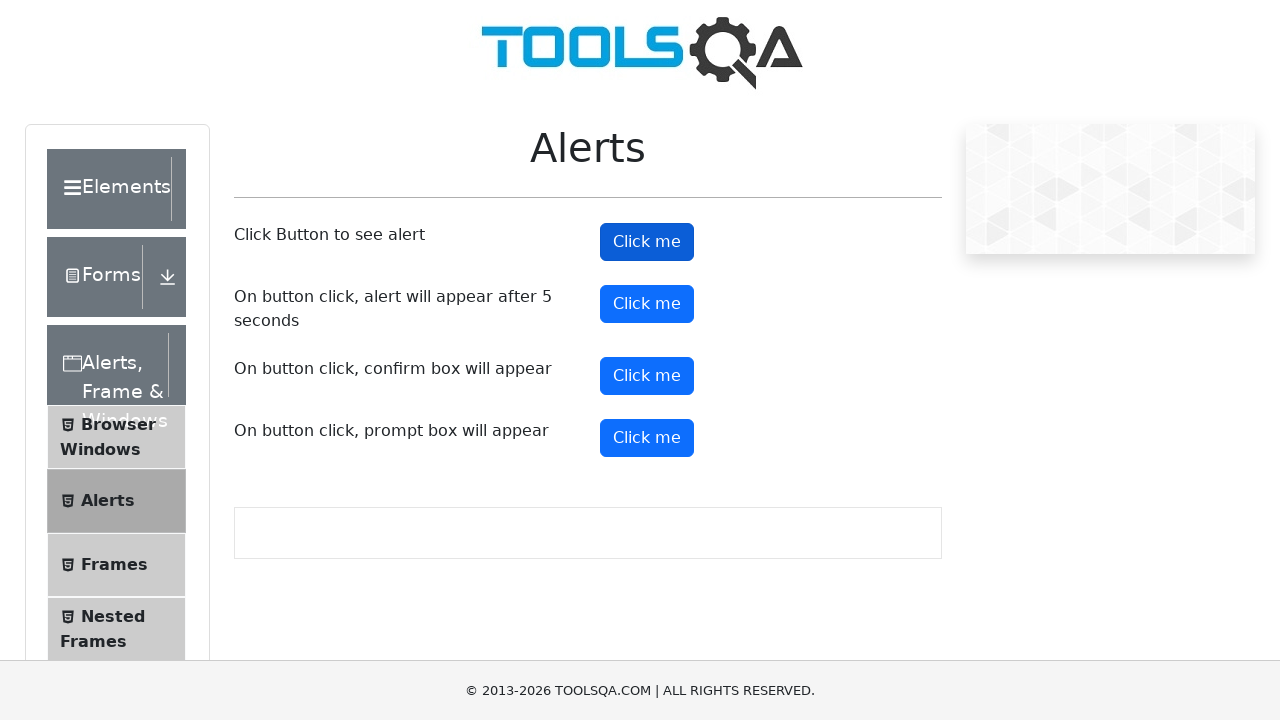

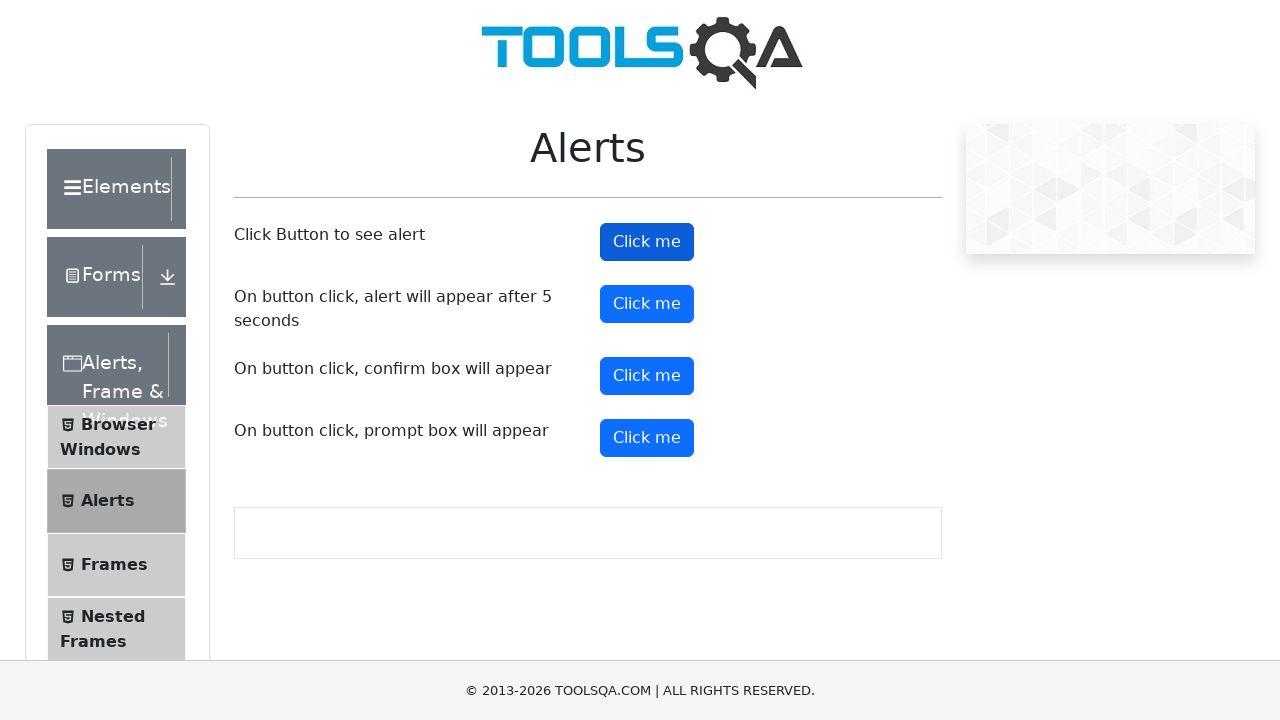